Tests checkbox interactions and alert popup handling on an automation practice page, including selecting/deselecting checkboxes and accepting/dismissing JavaScript alerts

Starting URL: http://rahulshettyacademy.com/AutomationPractice/

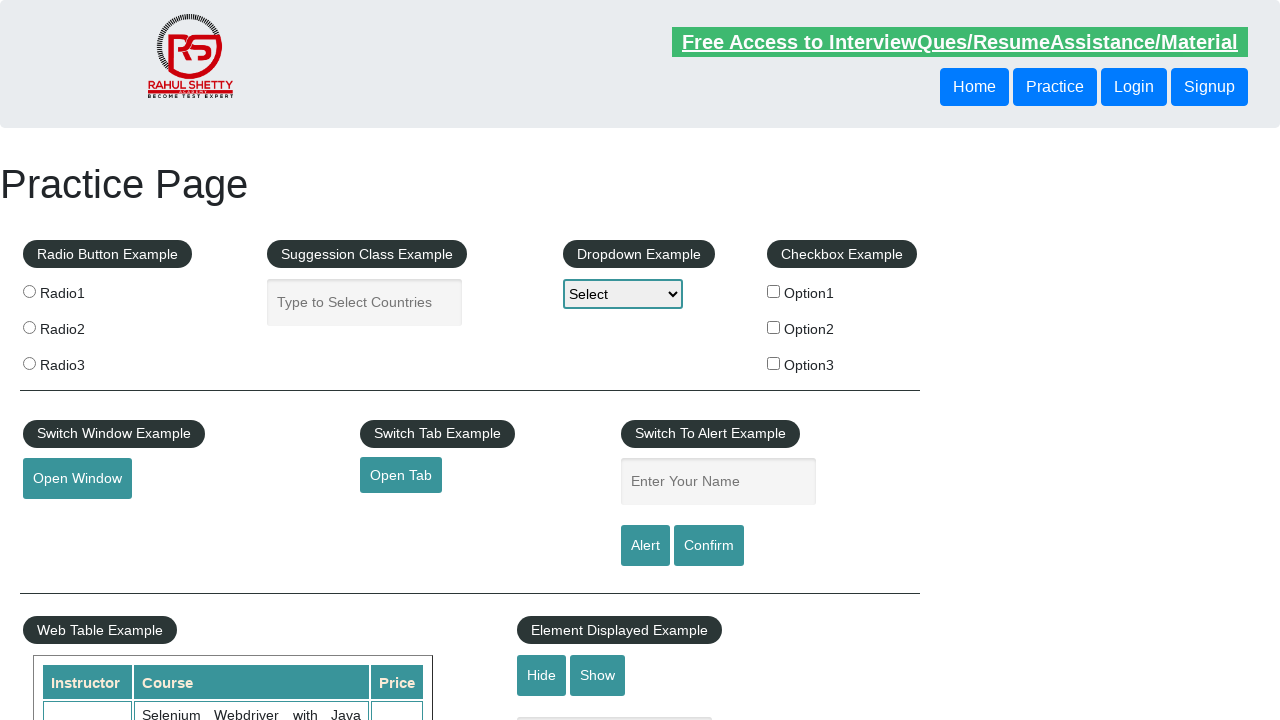

Checked initial state of checkbox option 1
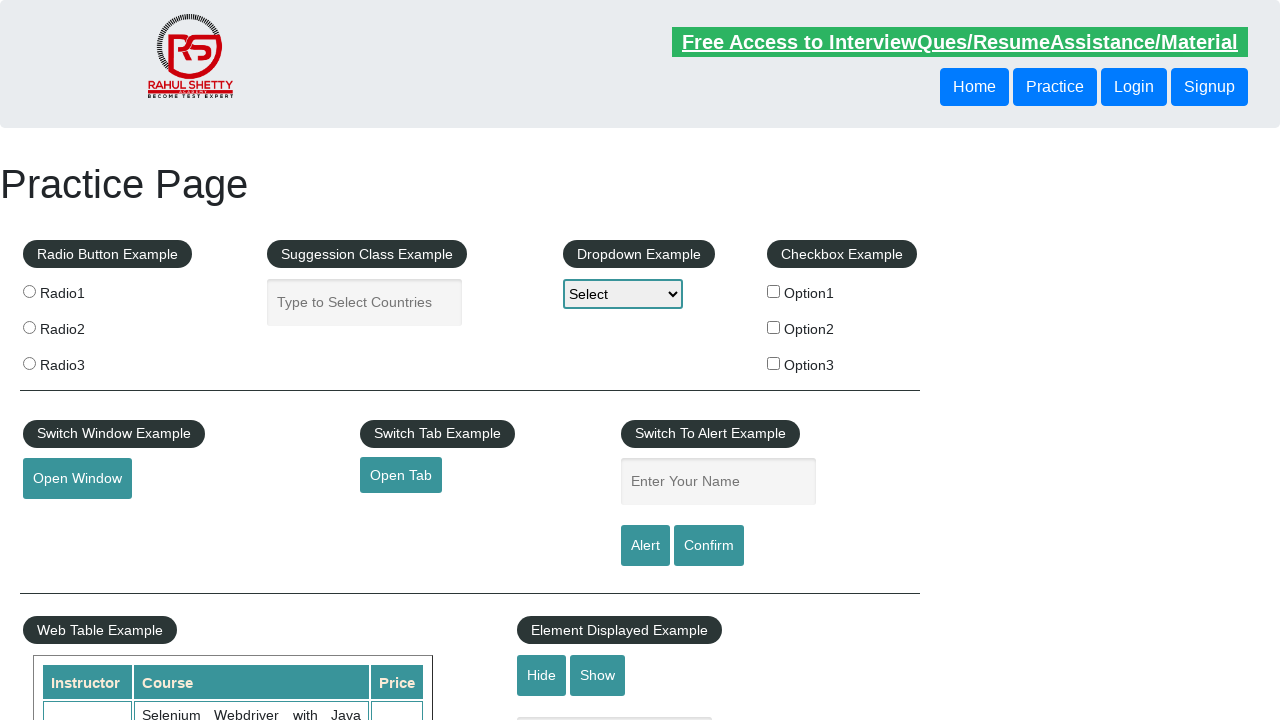

Clicked checkbox option 1 to toggle it at (774, 291) on #checkBoxOption1
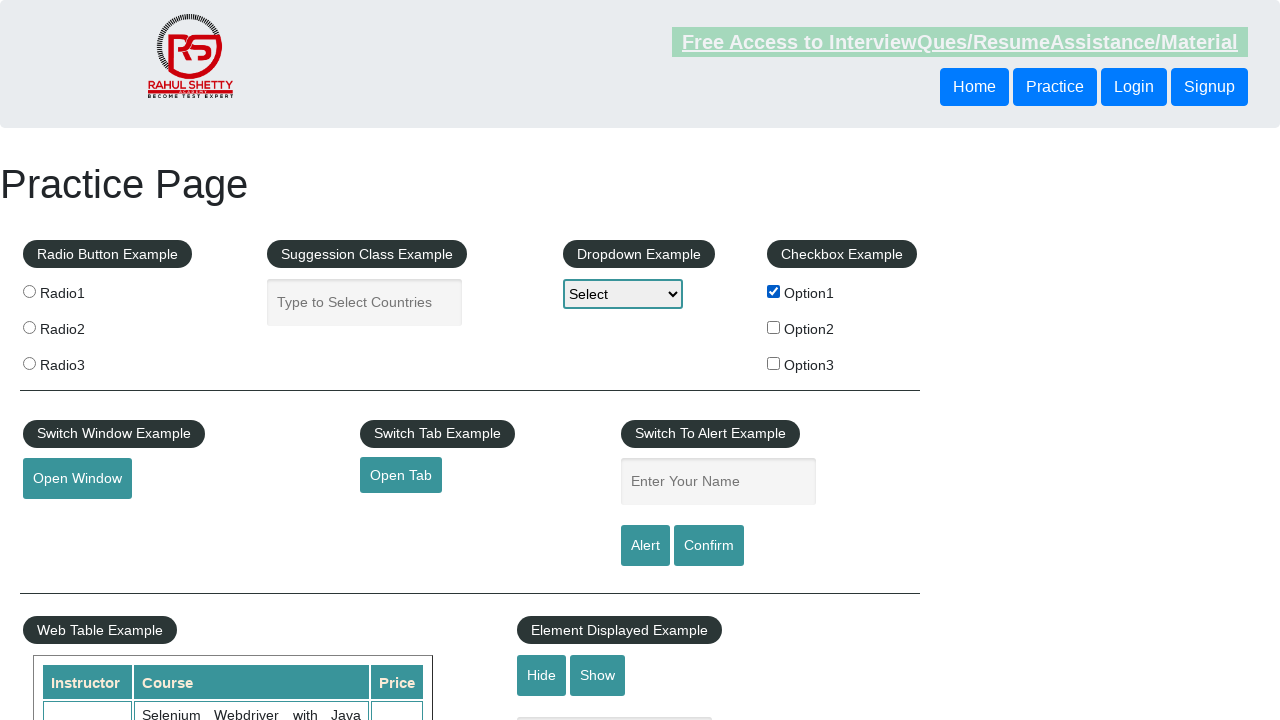

Verified checkbox state after clicking
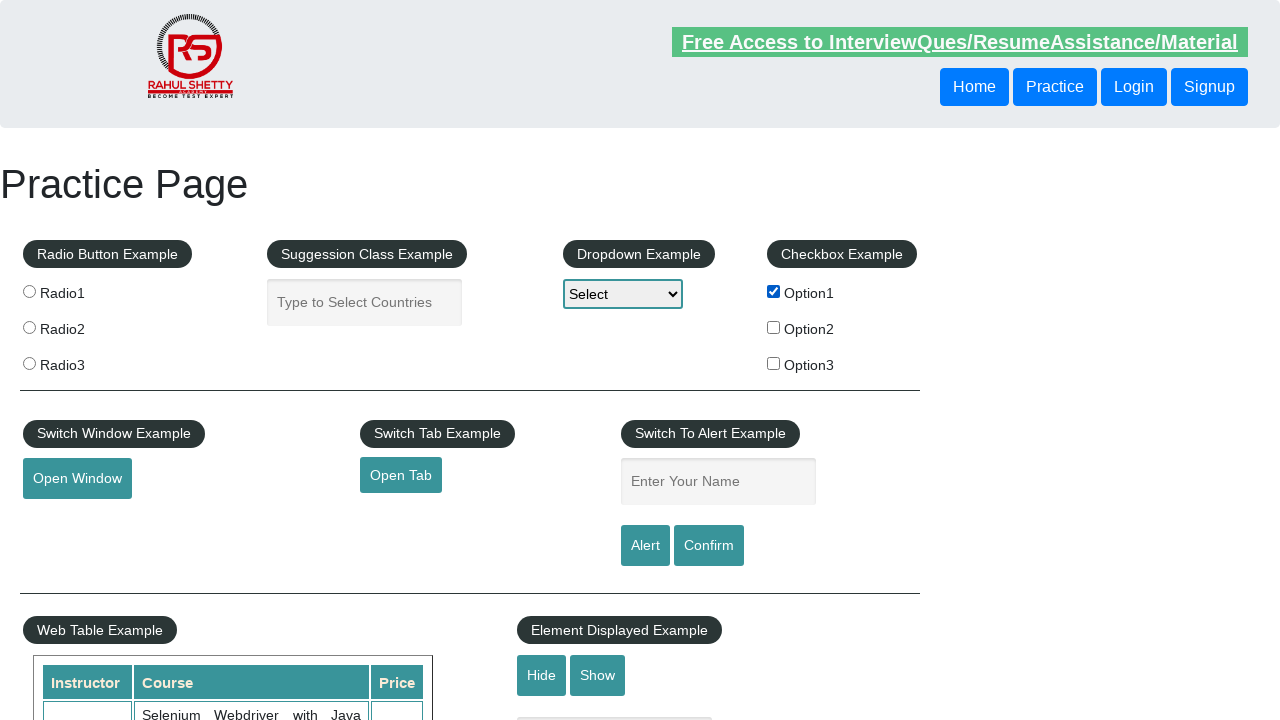

Counted total checkboxes on page: 3
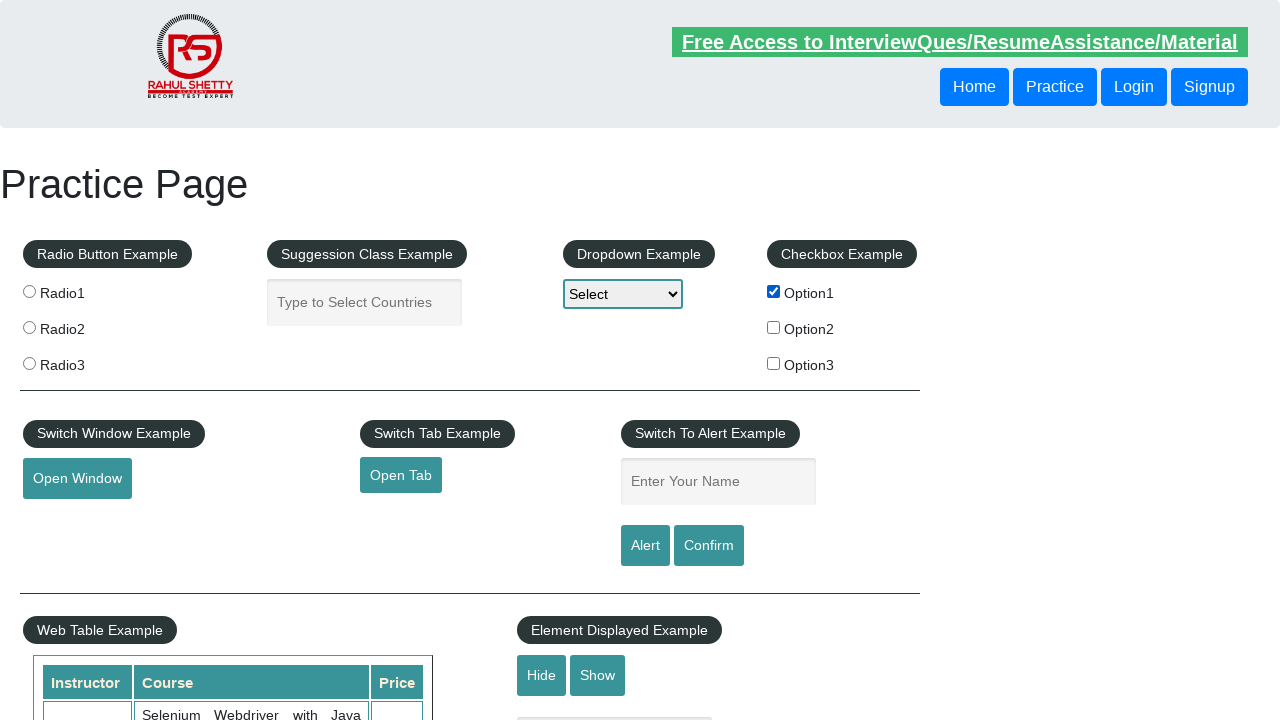

Filled name field with 'Berlin' on #name
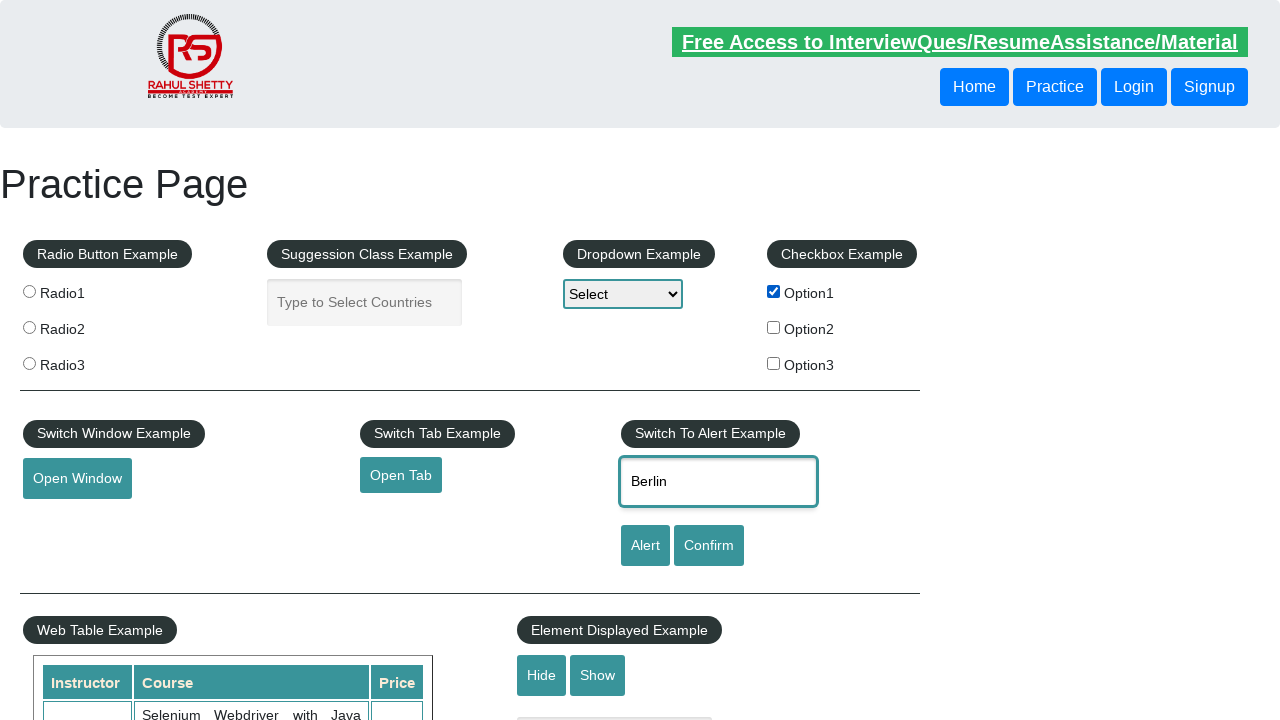

Set up dialog handler to accept alerts
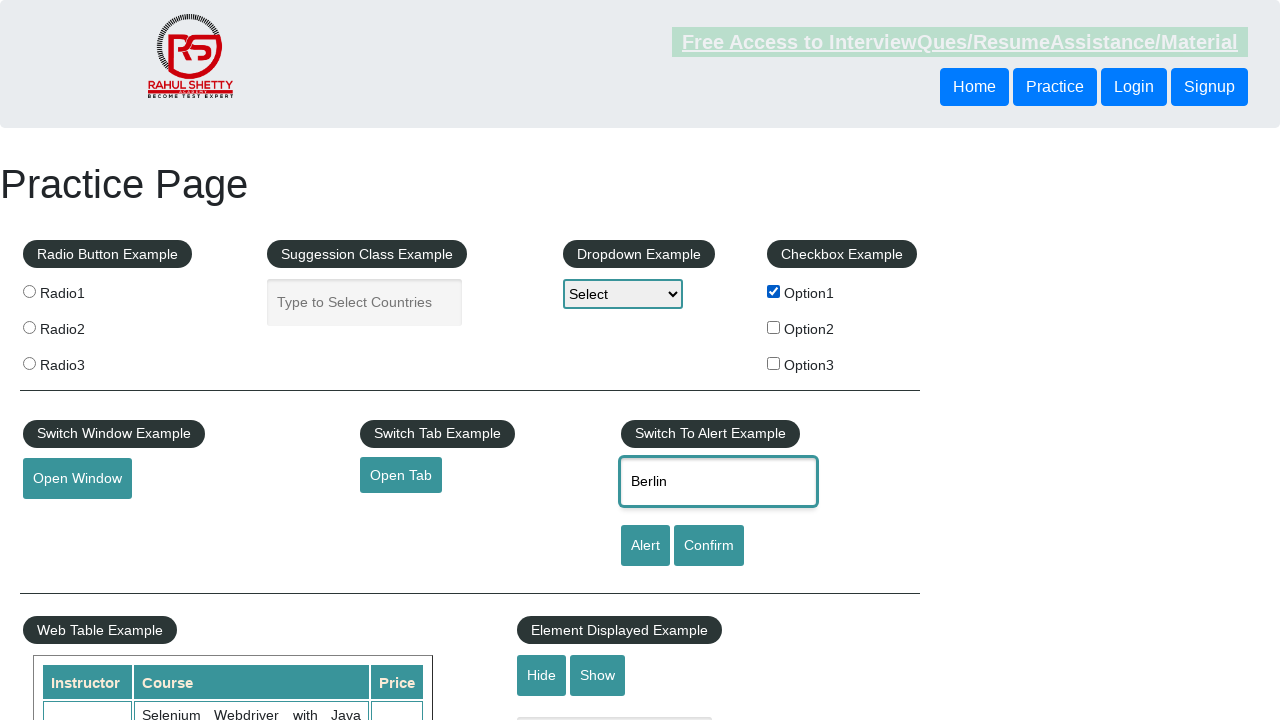

Clicked alert button and accepted the JavaScript alert at (645, 546) on #alertbtn
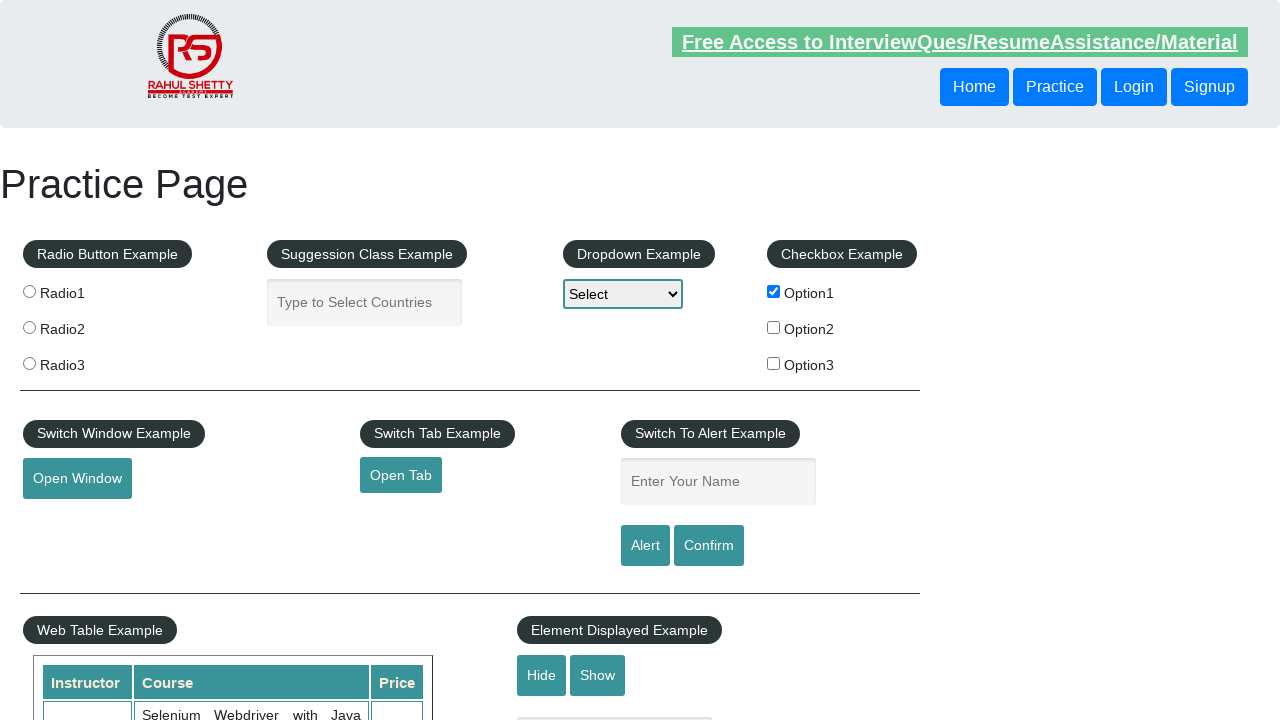

Set up dialog handler to dismiss confirm dialogs
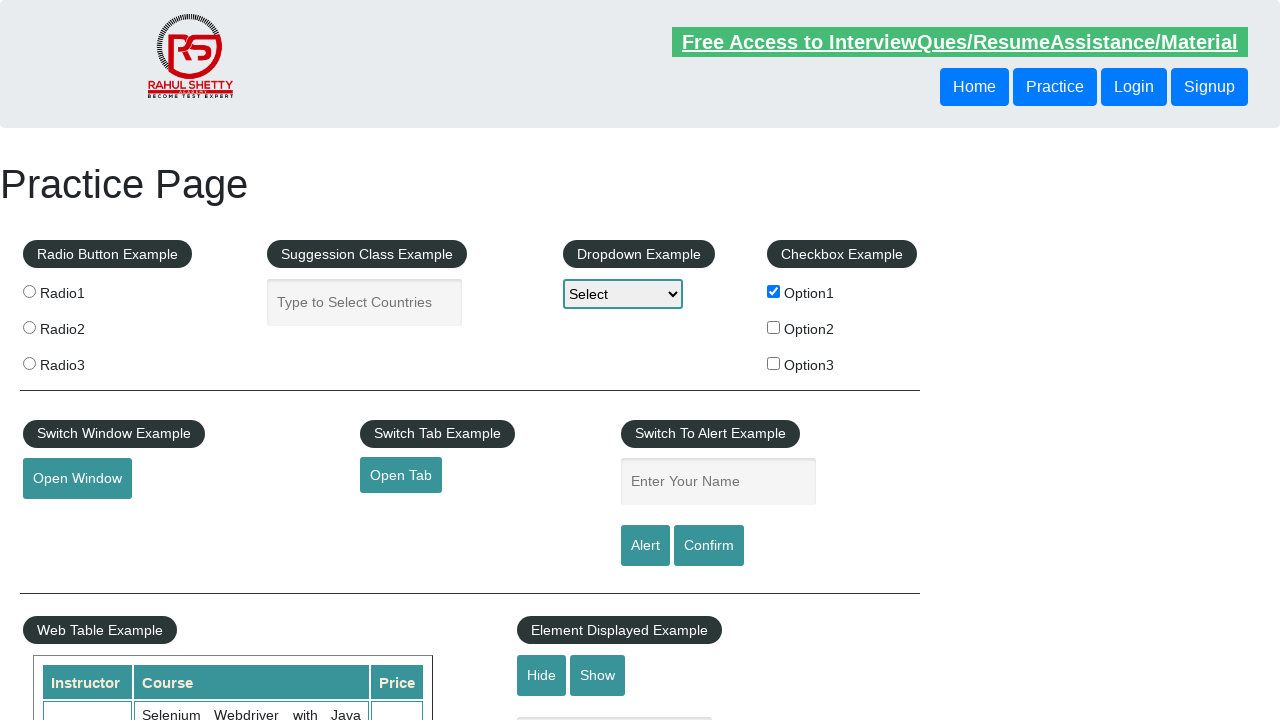

Clicked confirm button and dismissed the confirm dialog at (709, 546) on #confirmbtn
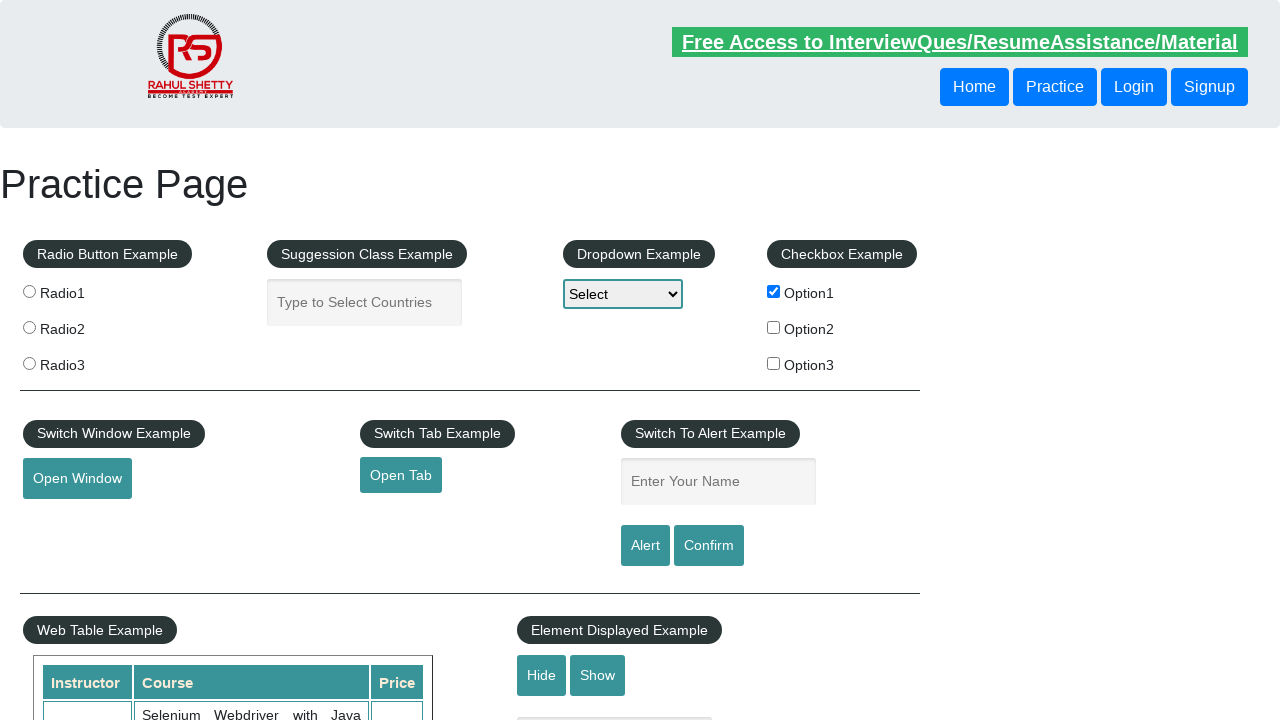

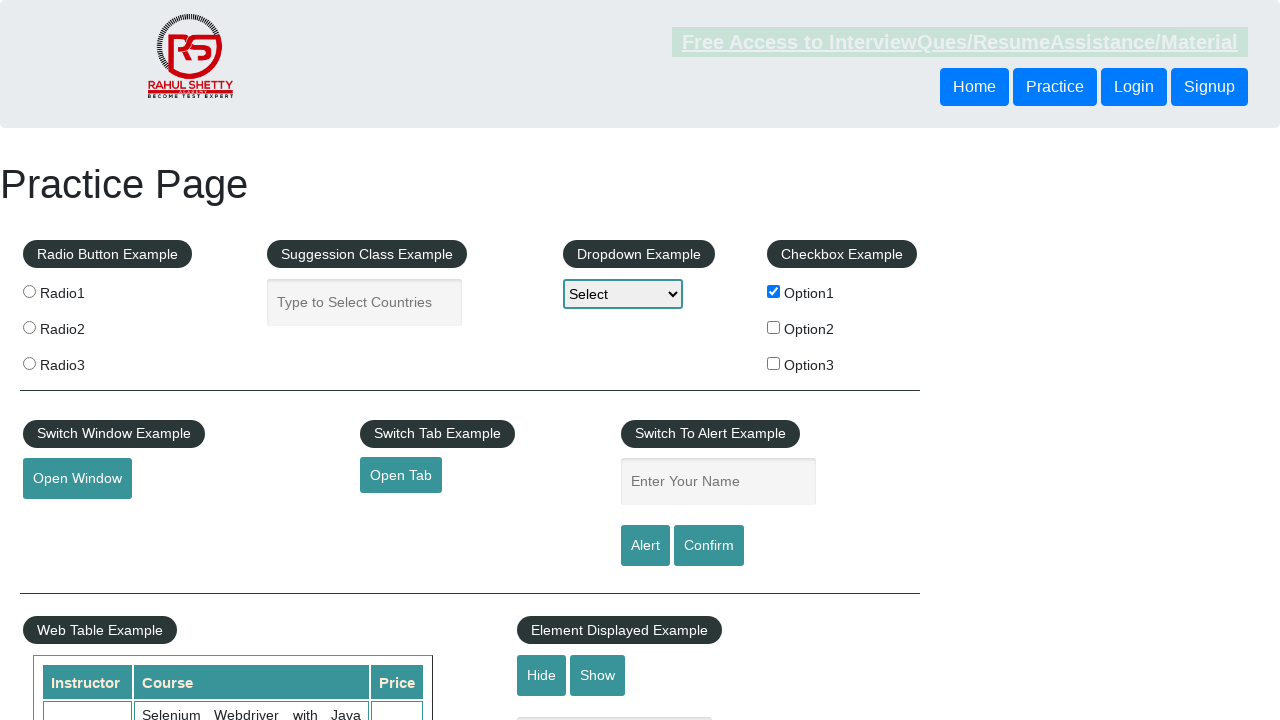